Tests browser navigation commands by navigating to multiple URLs and using back/forward browser buttons

Starting URL: https://sdet.live

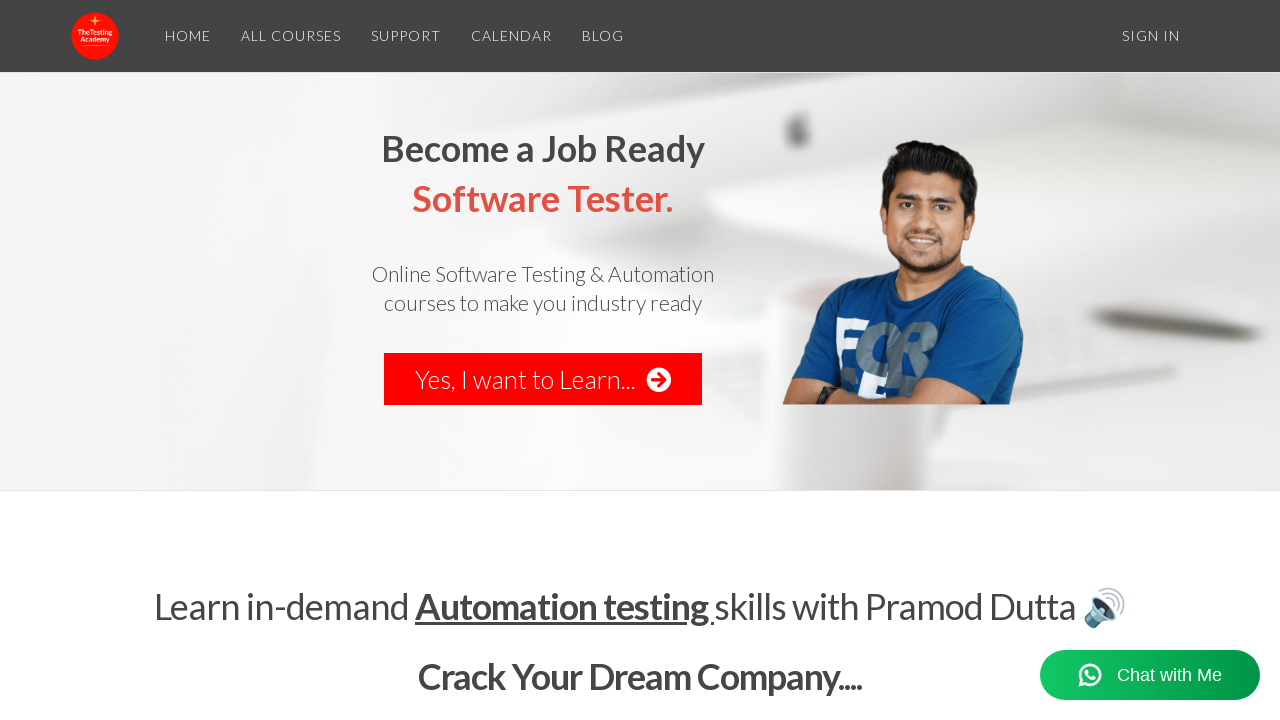

Navigated to starting URL https://sdet.live
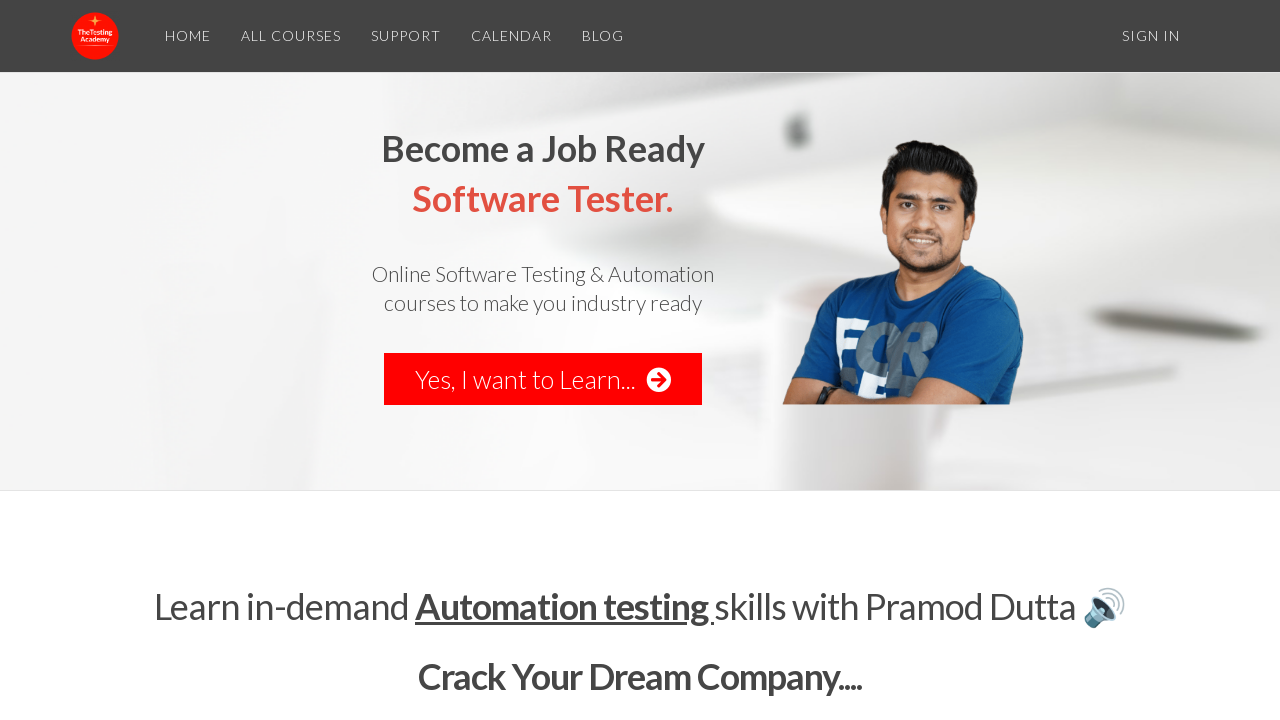

Navigated to https://thetestingacademy.com
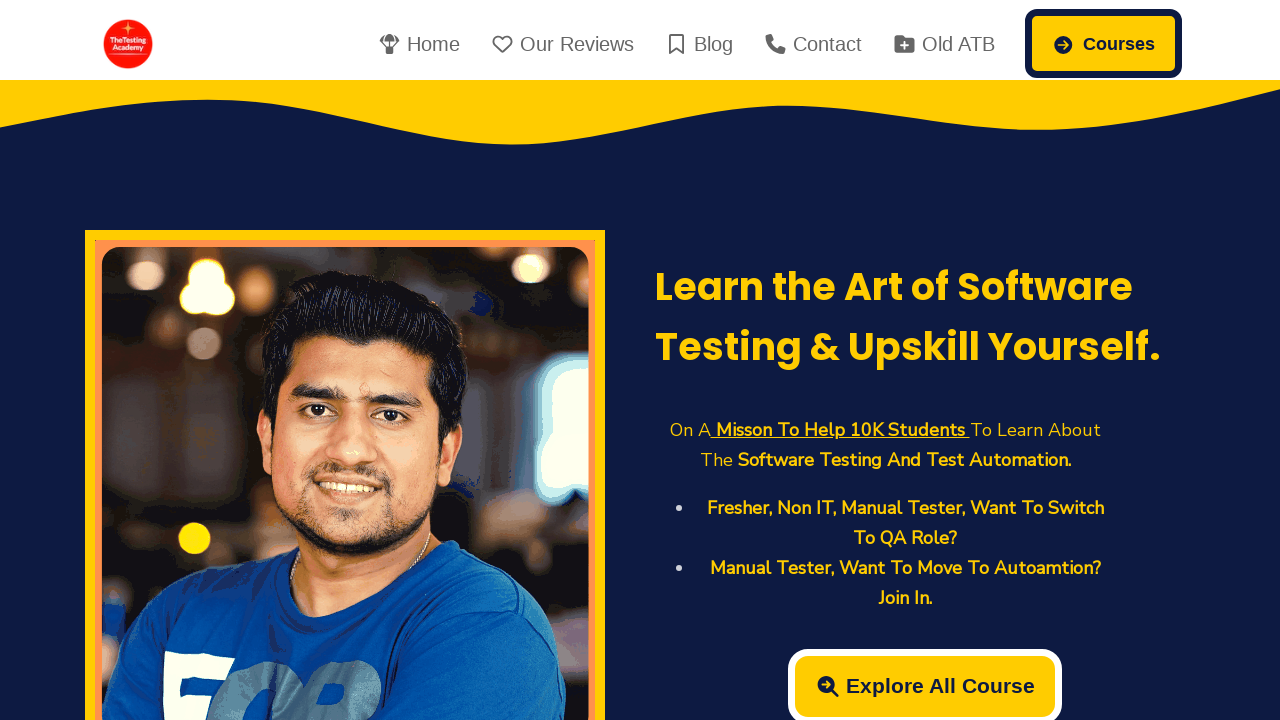

Used back browser button to navigate to previous page
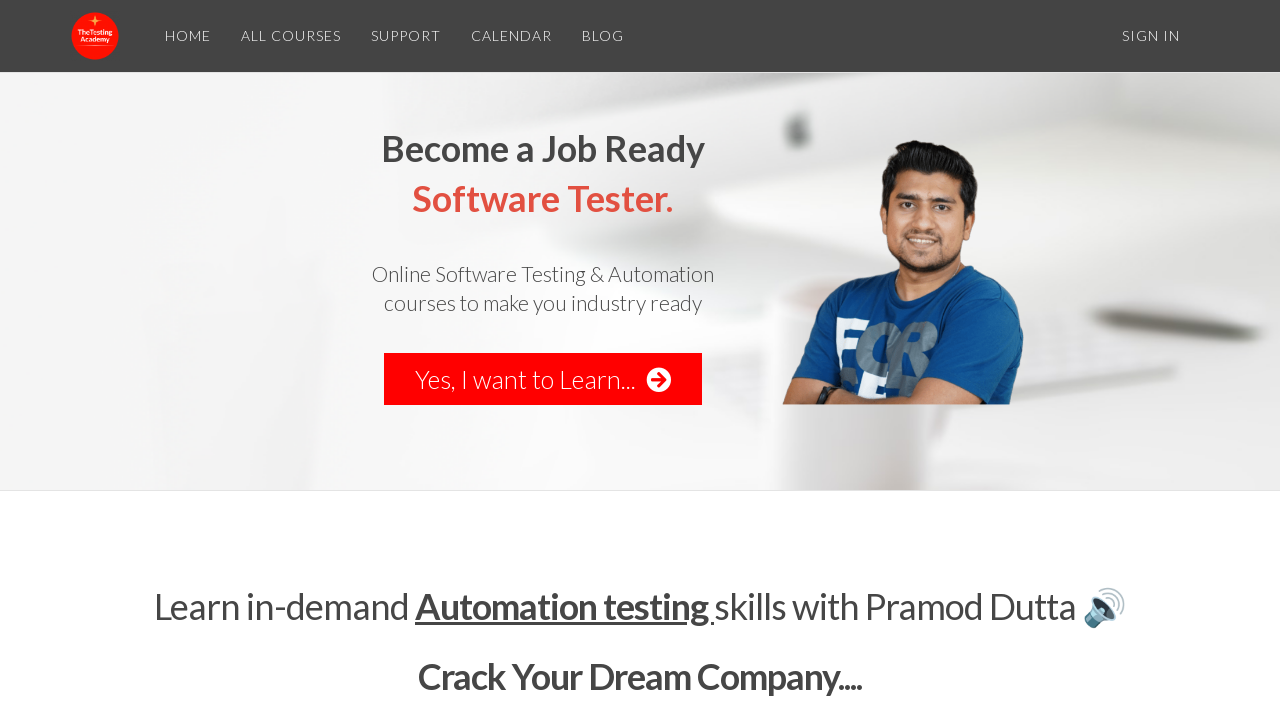

Used forward browser button to navigate to next page
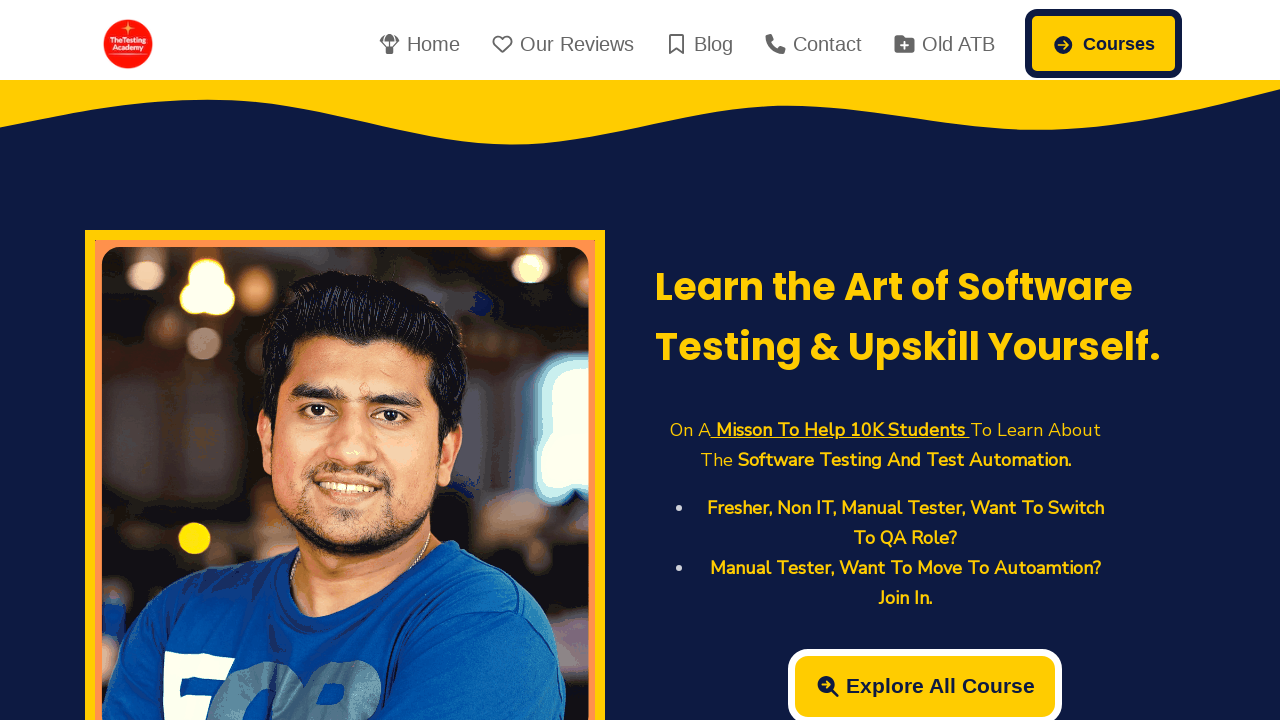

Retrieved page title: TheTestingAcademy | Learn Software Testing and Automation Testing
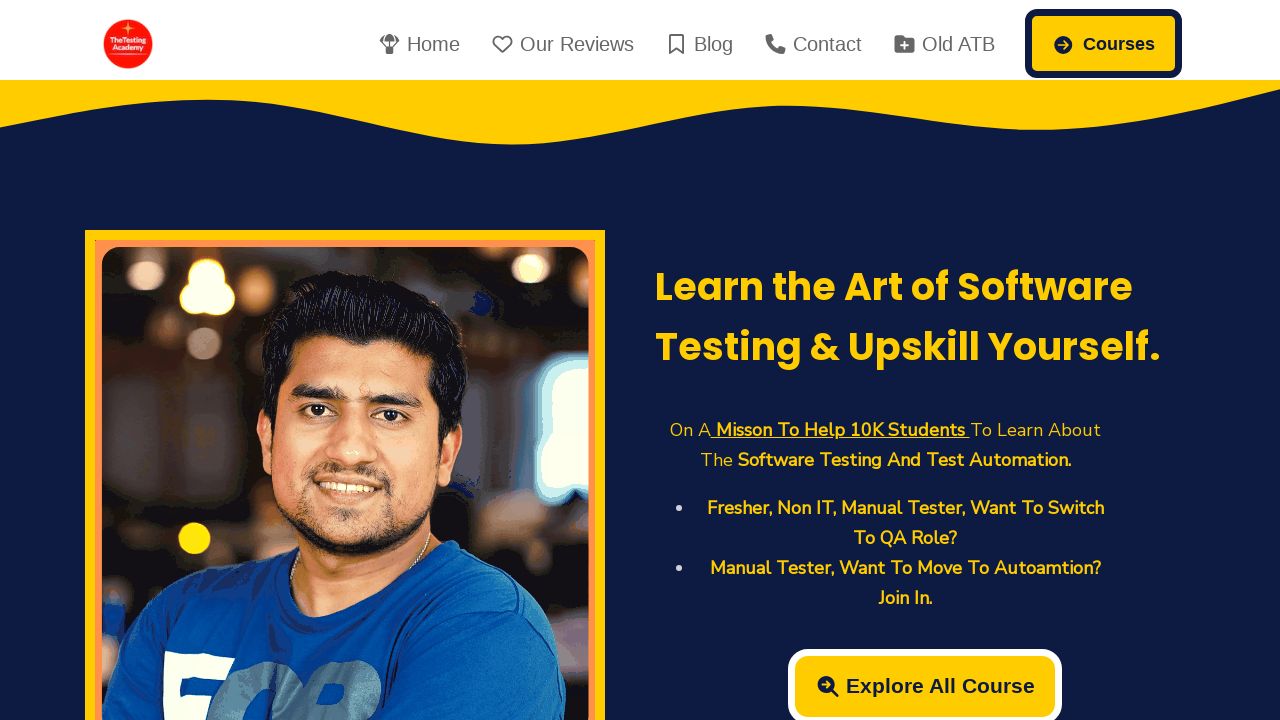

Printed page title to console
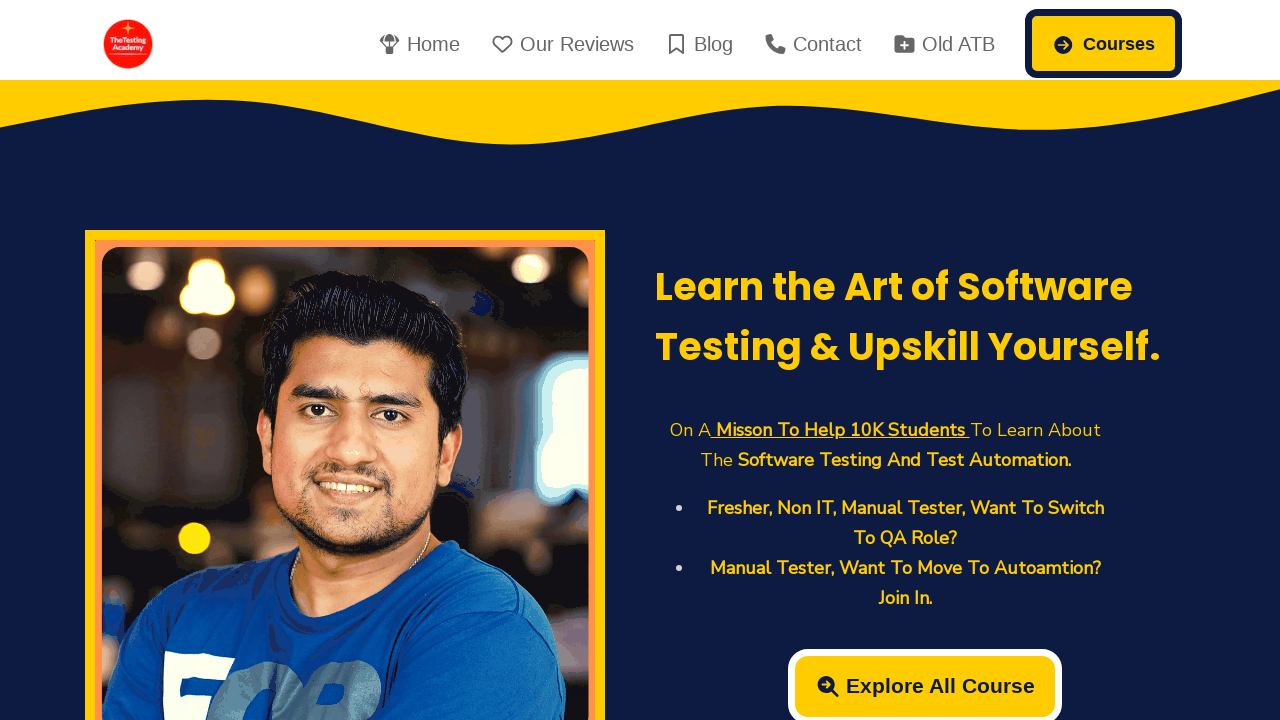

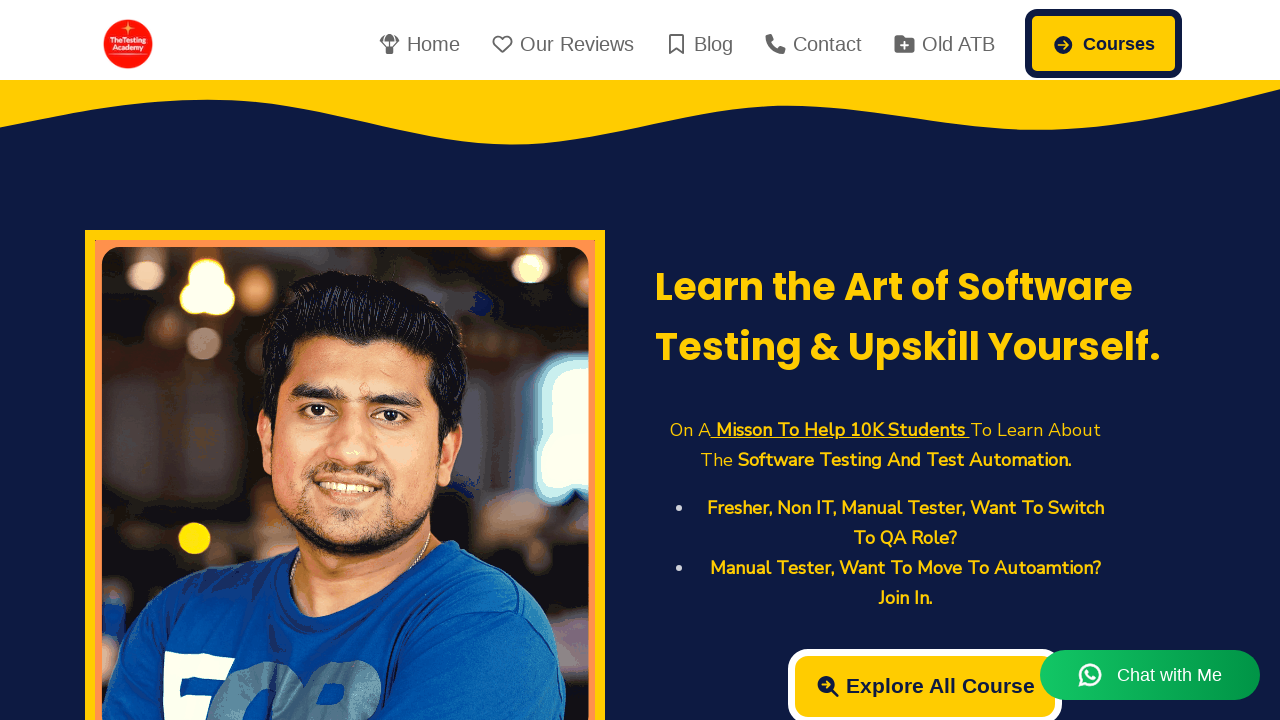